Tests navigation to the A/B Testing page from the main page of the-internet herokuapp demo site

Starting URL: http://the-internet.herokuapp.com/

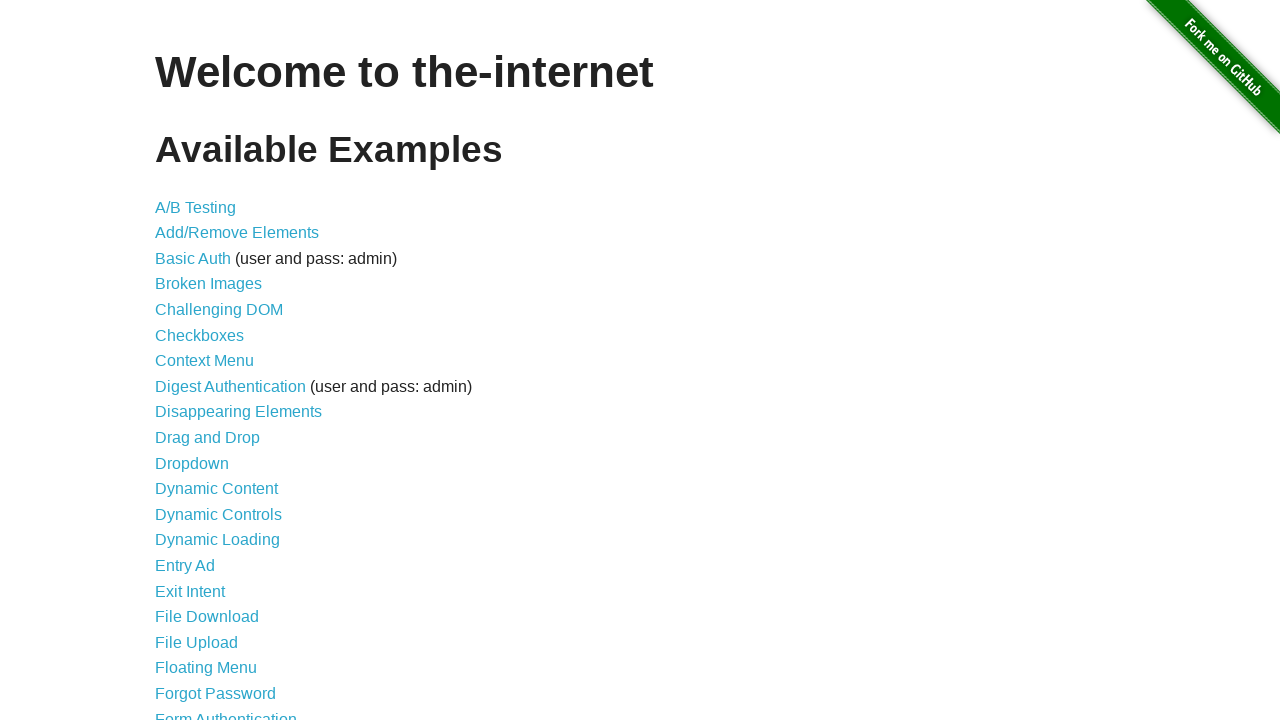

Welcome heading loaded on main page
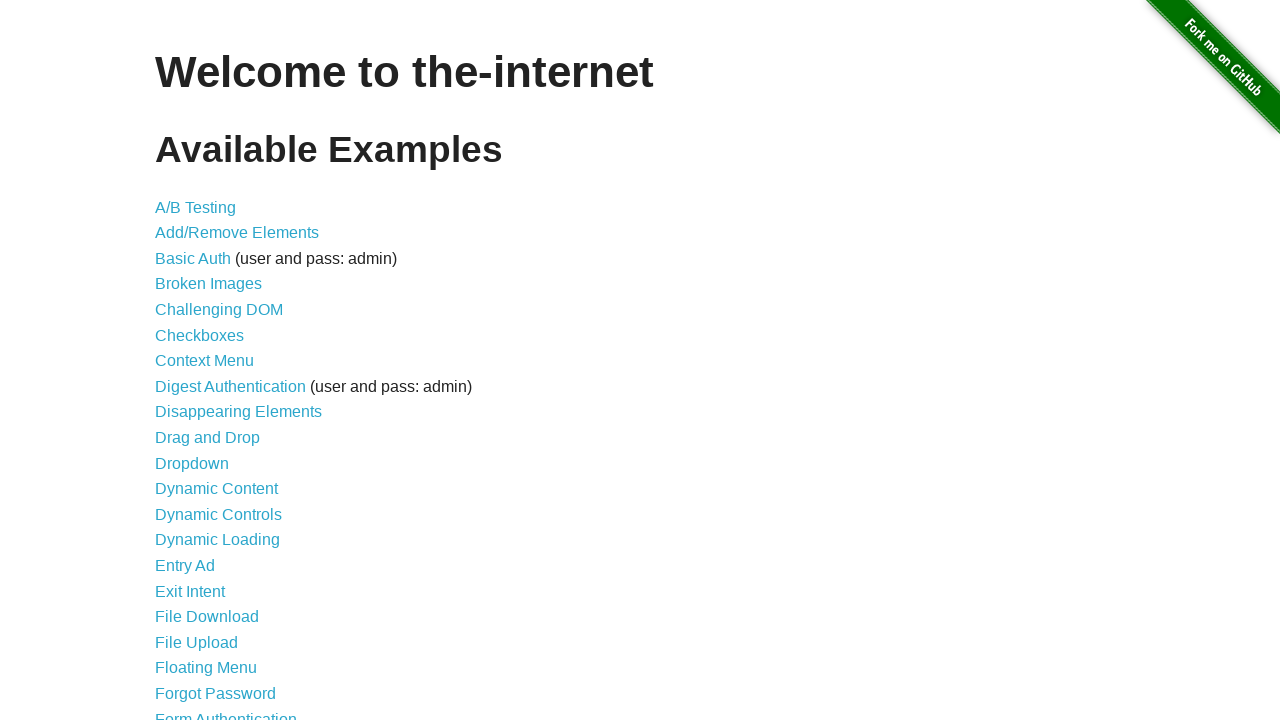

Clicked A/B Testing link at (196, 207) on xpath=//a[text()='A/B Testing']
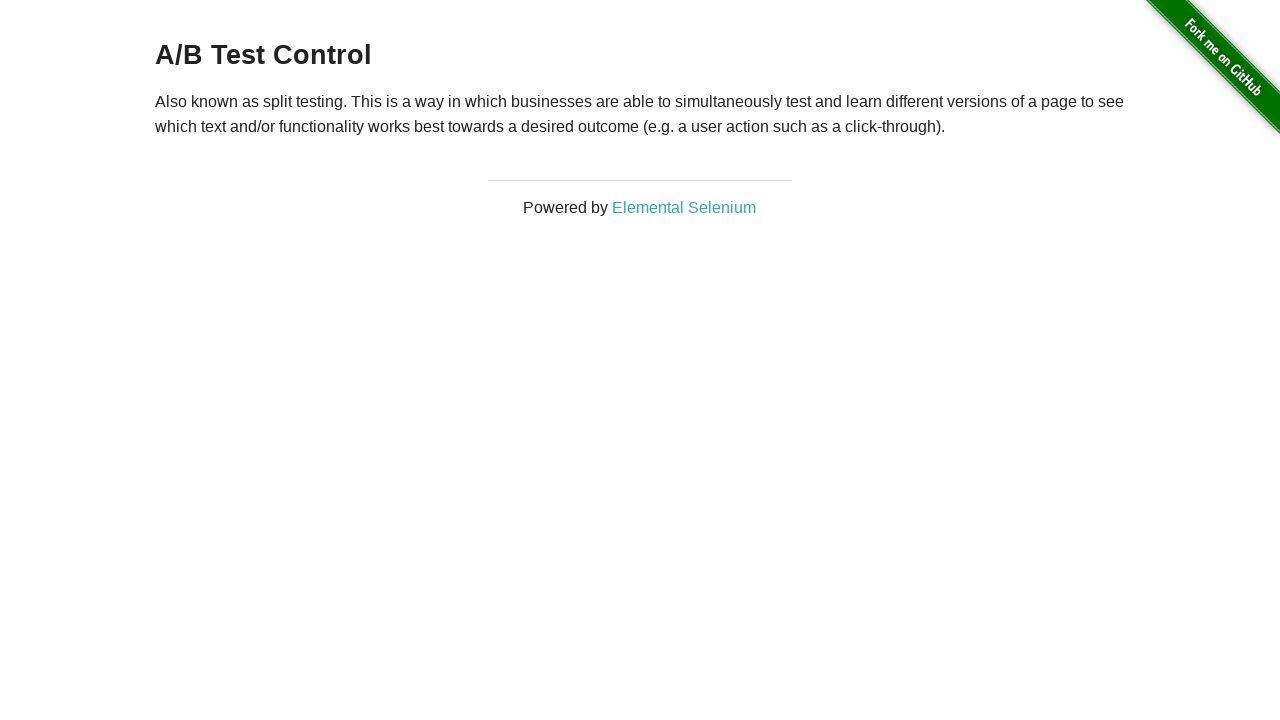

A/B Testing page loaded successfully
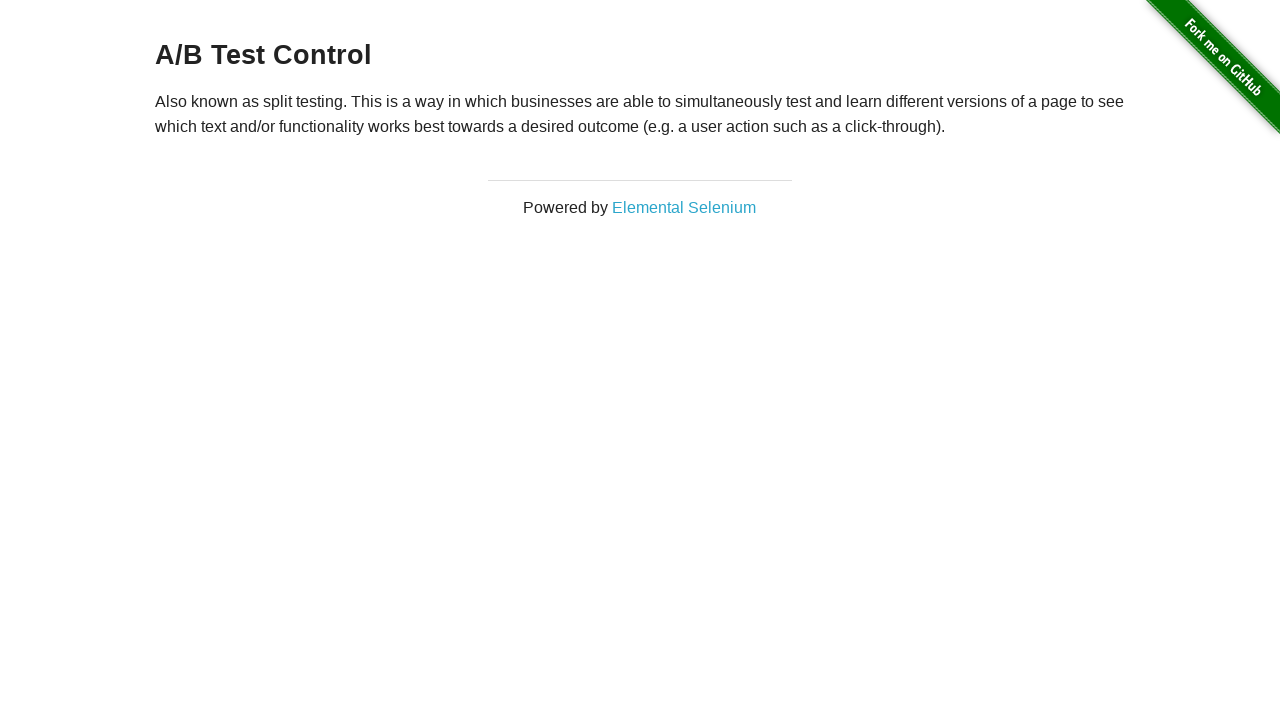

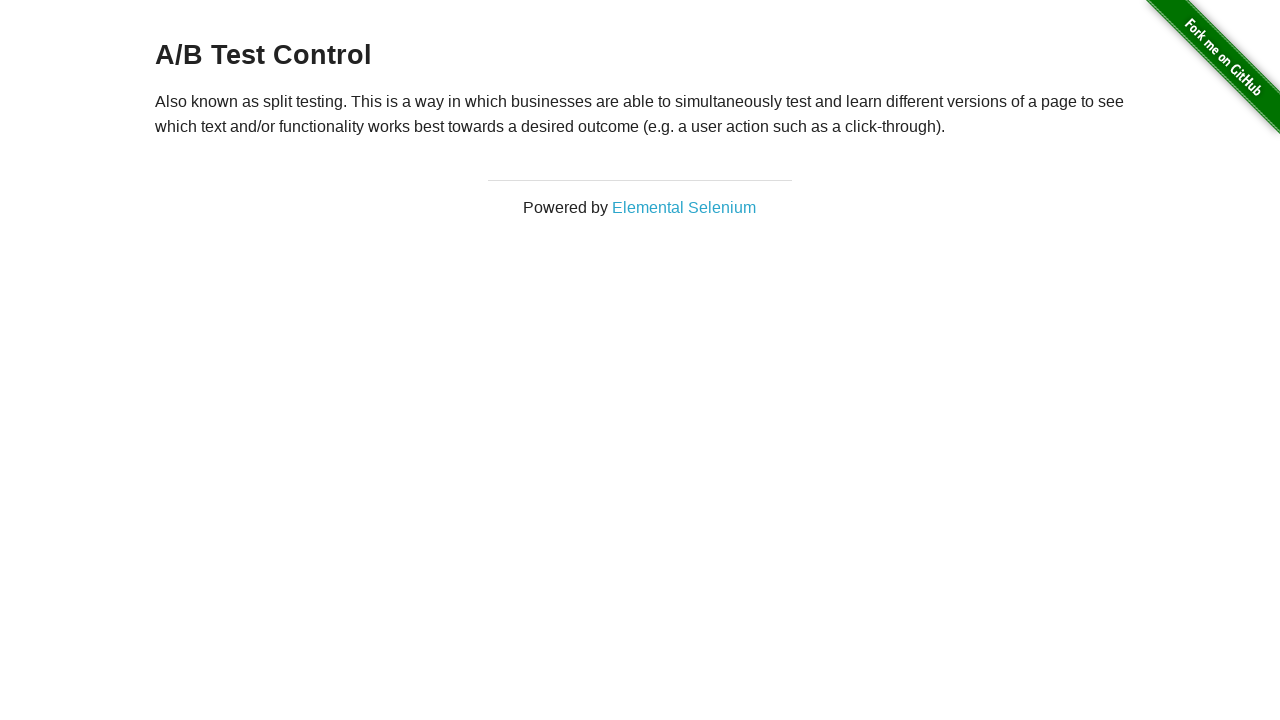